Tests file download functionality by navigating through a demo site menu, hovering over dropdown items, and clicking download links

Starting URL: http://practice.automationtesting.in/

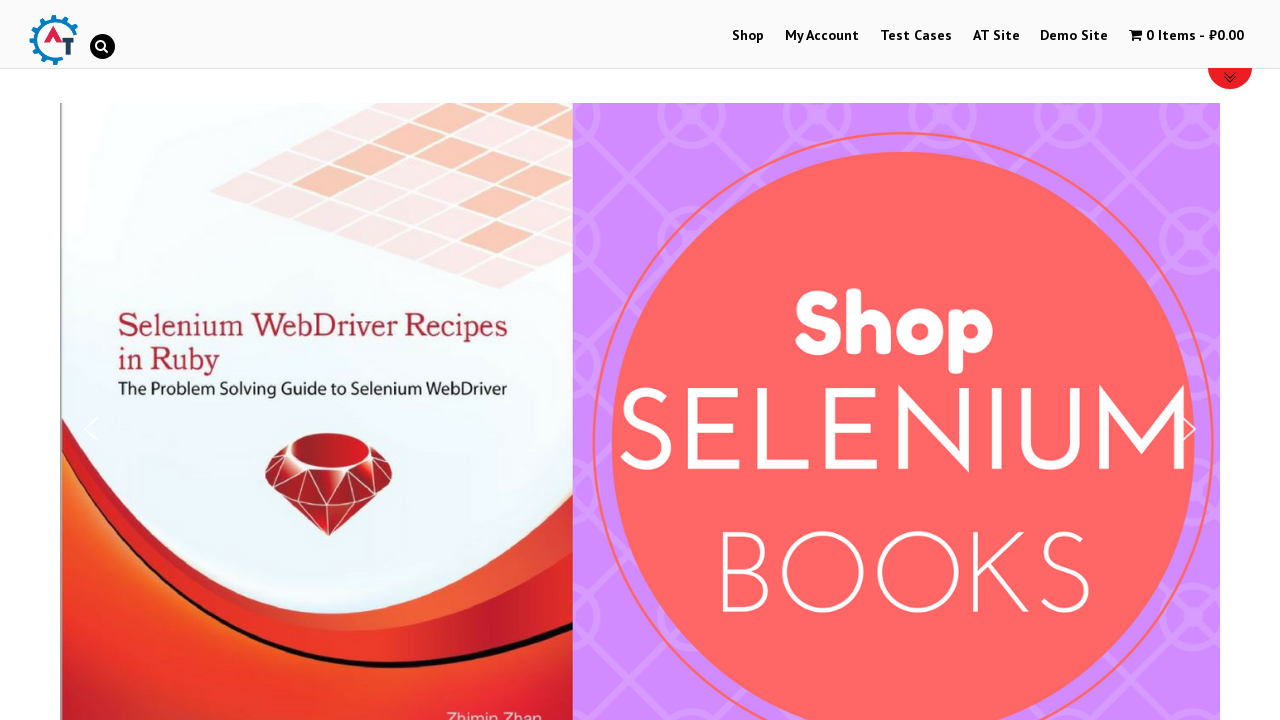

Clicked on Demo Site link at (1074, 36) on xpath=//a[text()='Demo Site']
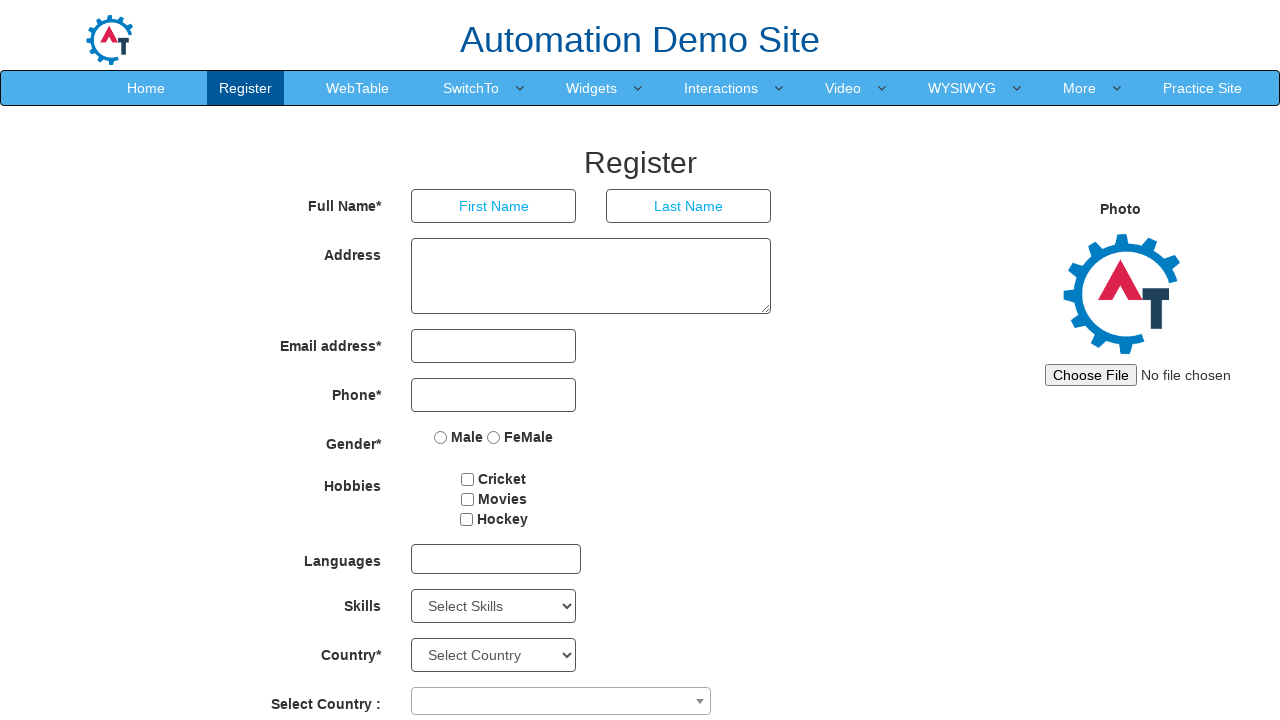

Hovered over More menu to reveal dropdown at (1080, 88) on xpath=//a[text()='More']
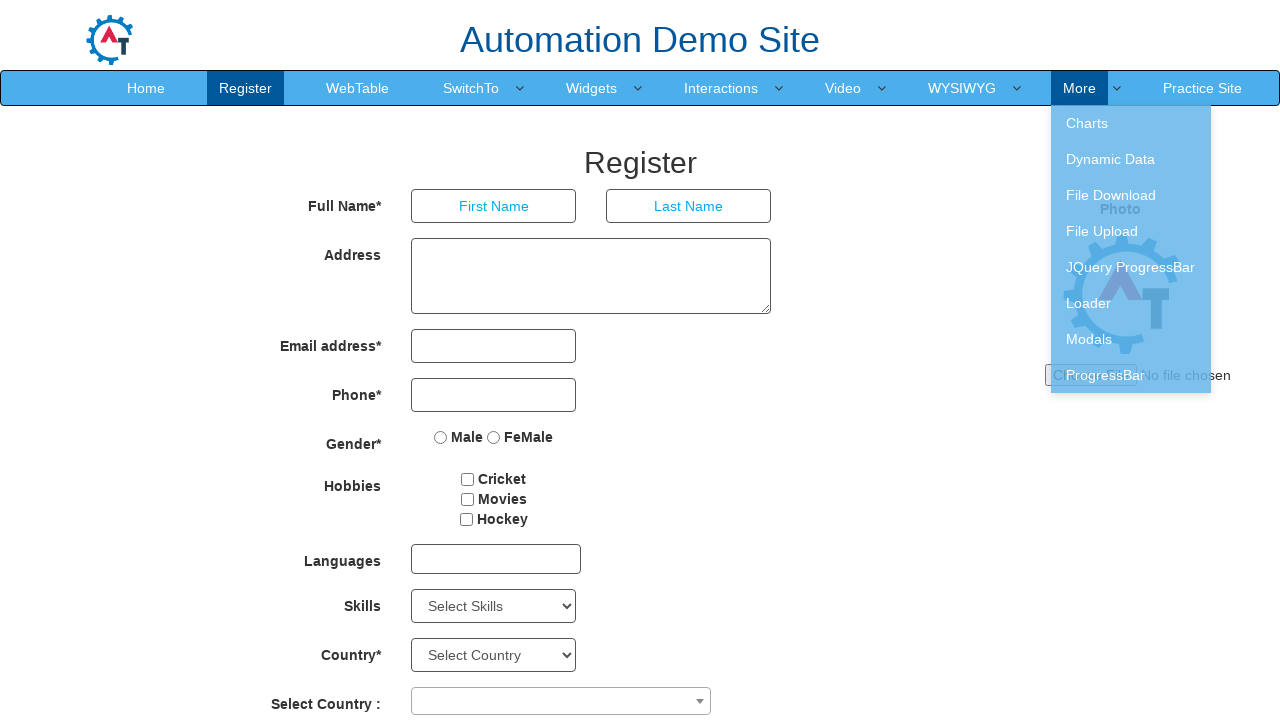

Clicked on file download option in dropdown at (1131, 195) on //*[@id="header"]/nav/div/div[2]/ul/li[9]/ul/li[3]/a
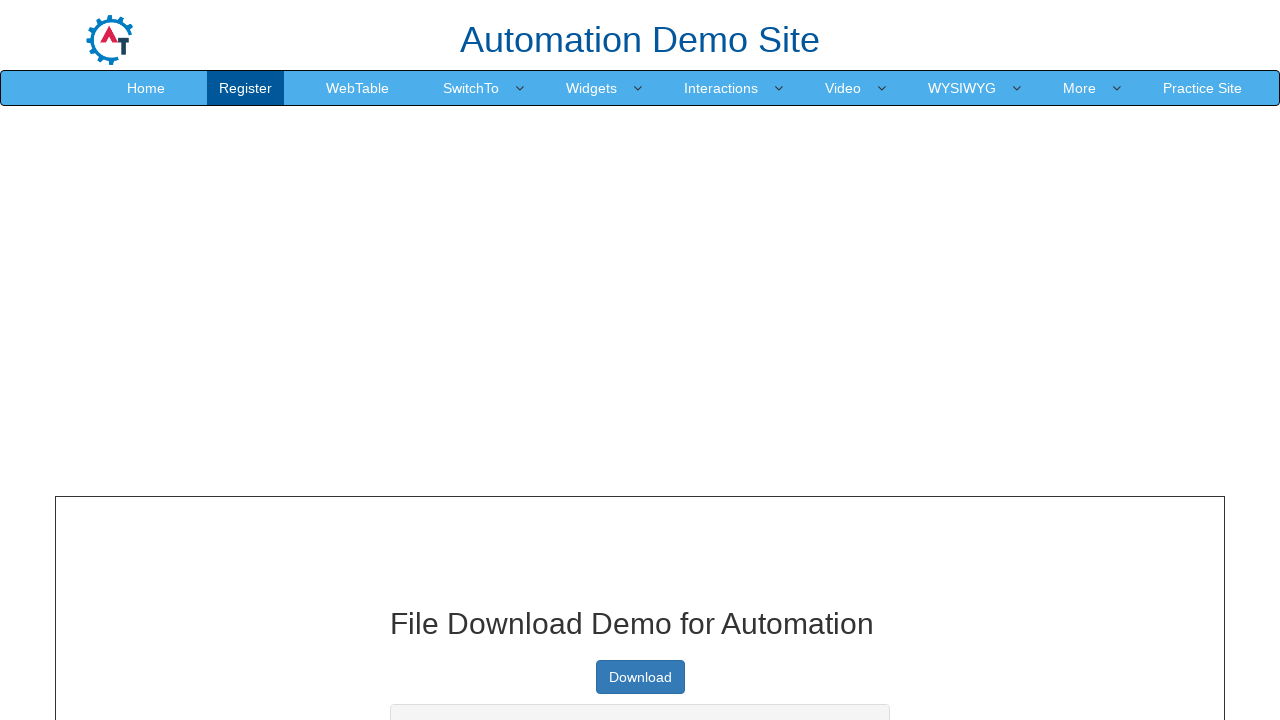

Clicked the download button at (640, 677) on xpath=/html/body/section/div[1]/div/div/div[1]/a
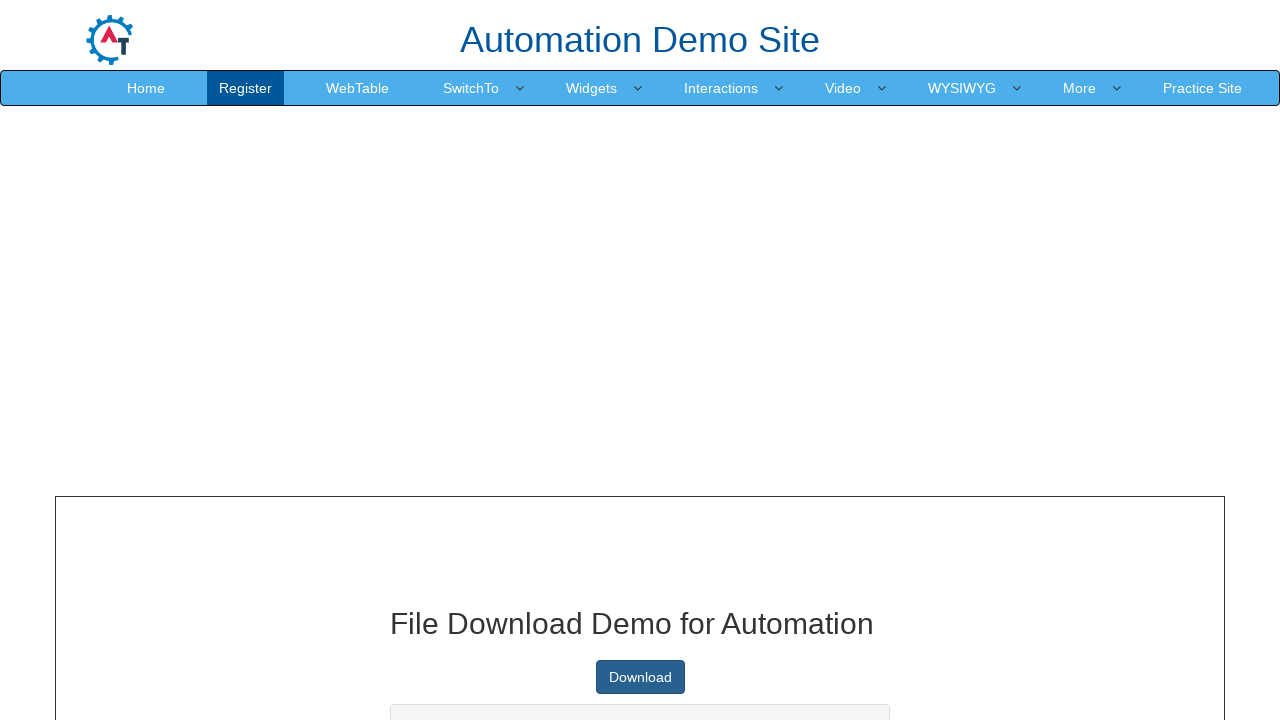

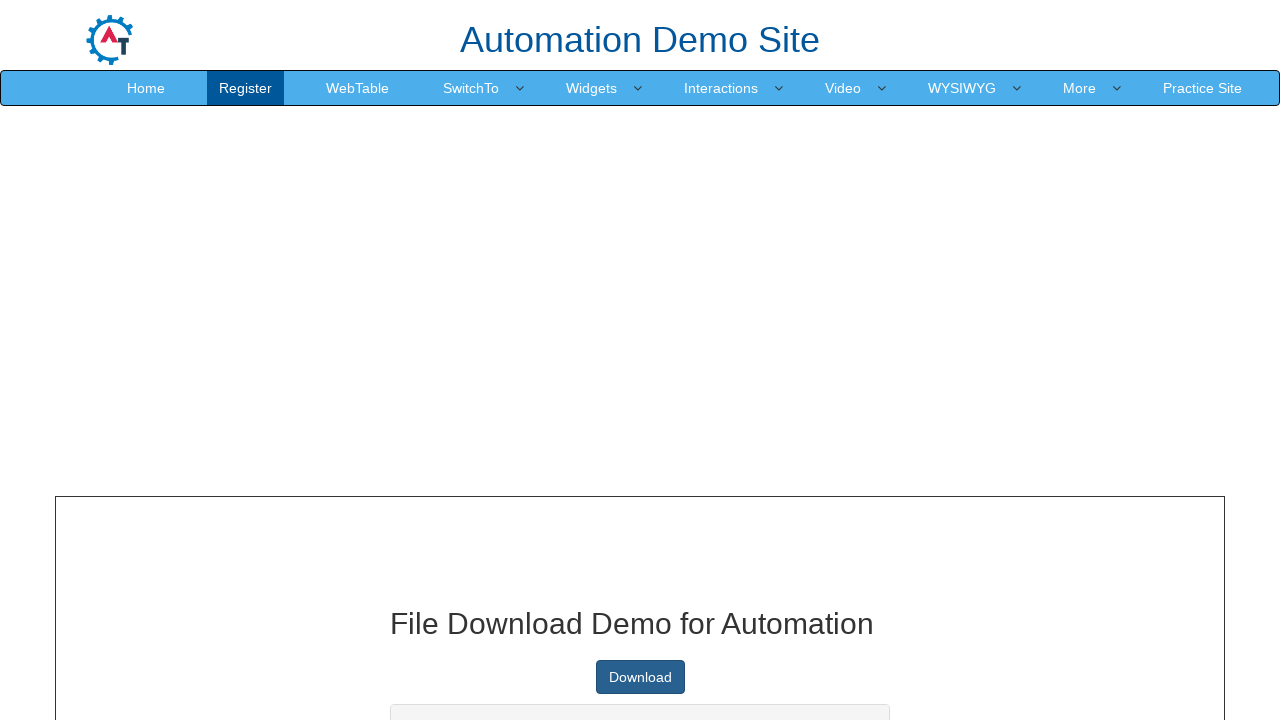